Tests dropdown functionality by clicking on a dropdown button and selecting a specific option from the dropdown menu

Starting URL: https://bootstrap-vue.org/docs/components/dropdown/

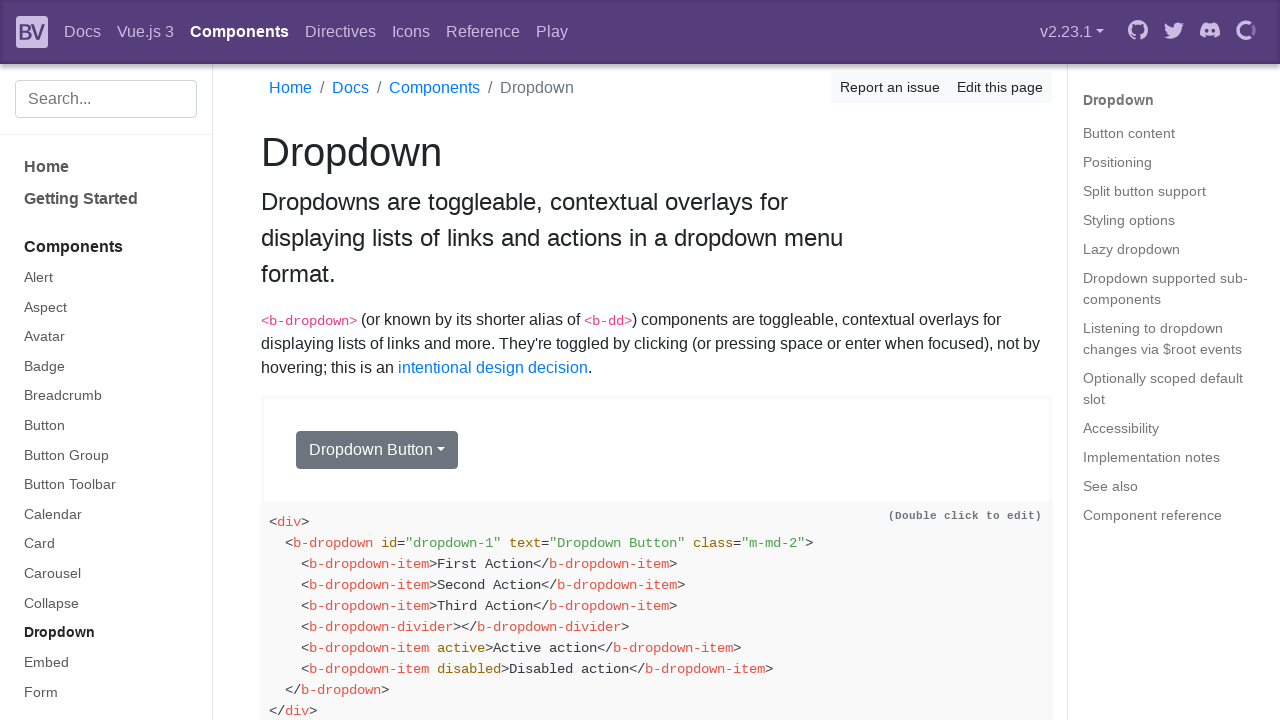

Clicked dropdown button to open menu at (377, 450) on div#dropdown-1
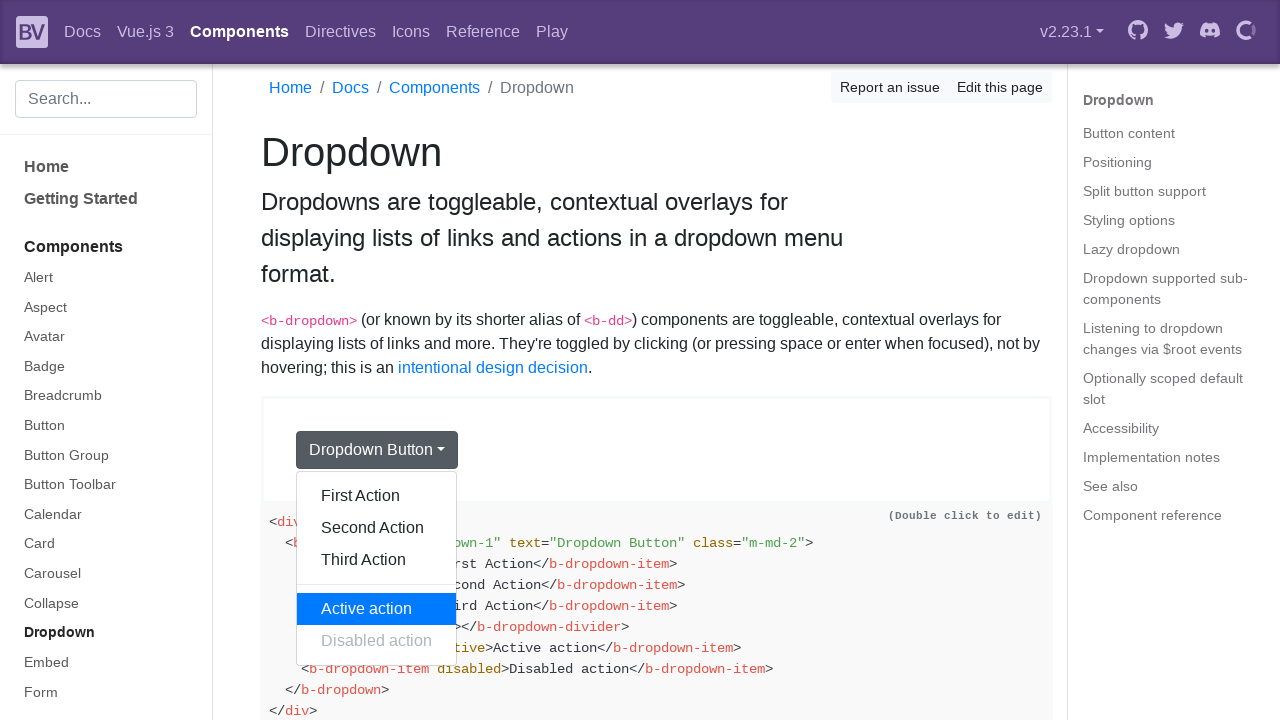

Clicked 'Second Action' option from dropdown menu at (377, 528) on div#dropdown-1 ul li >> nth=1
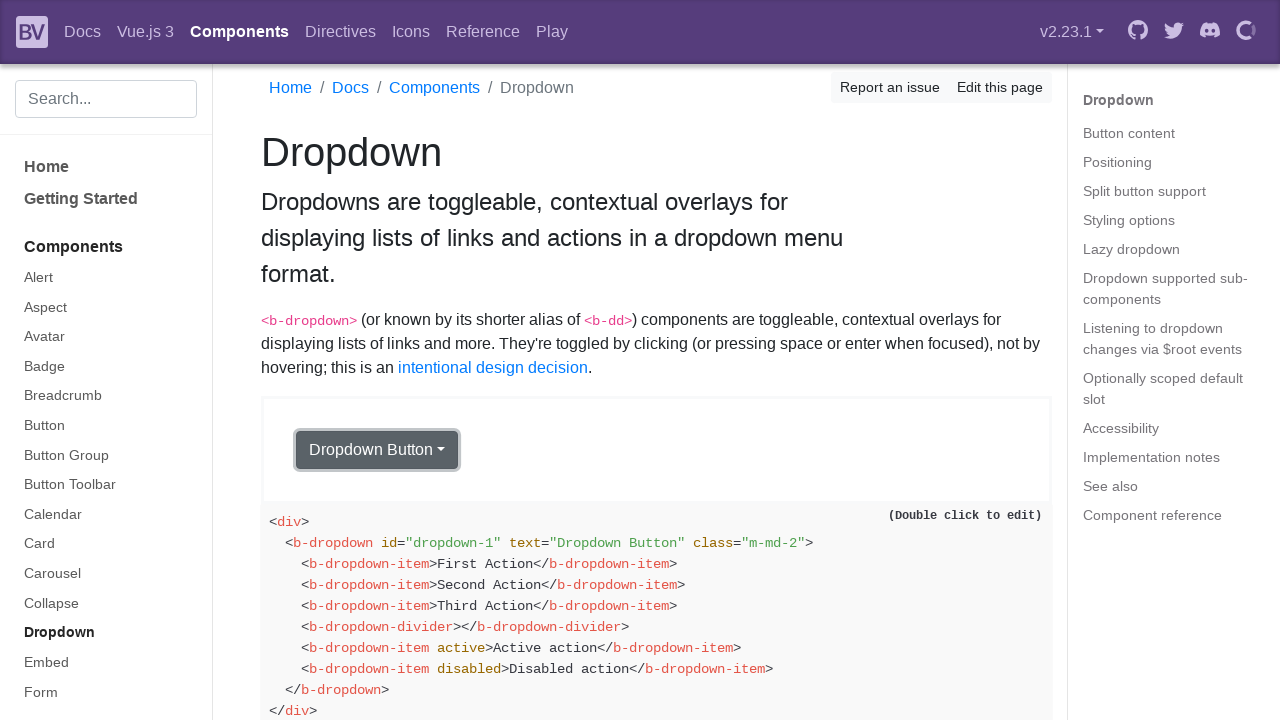

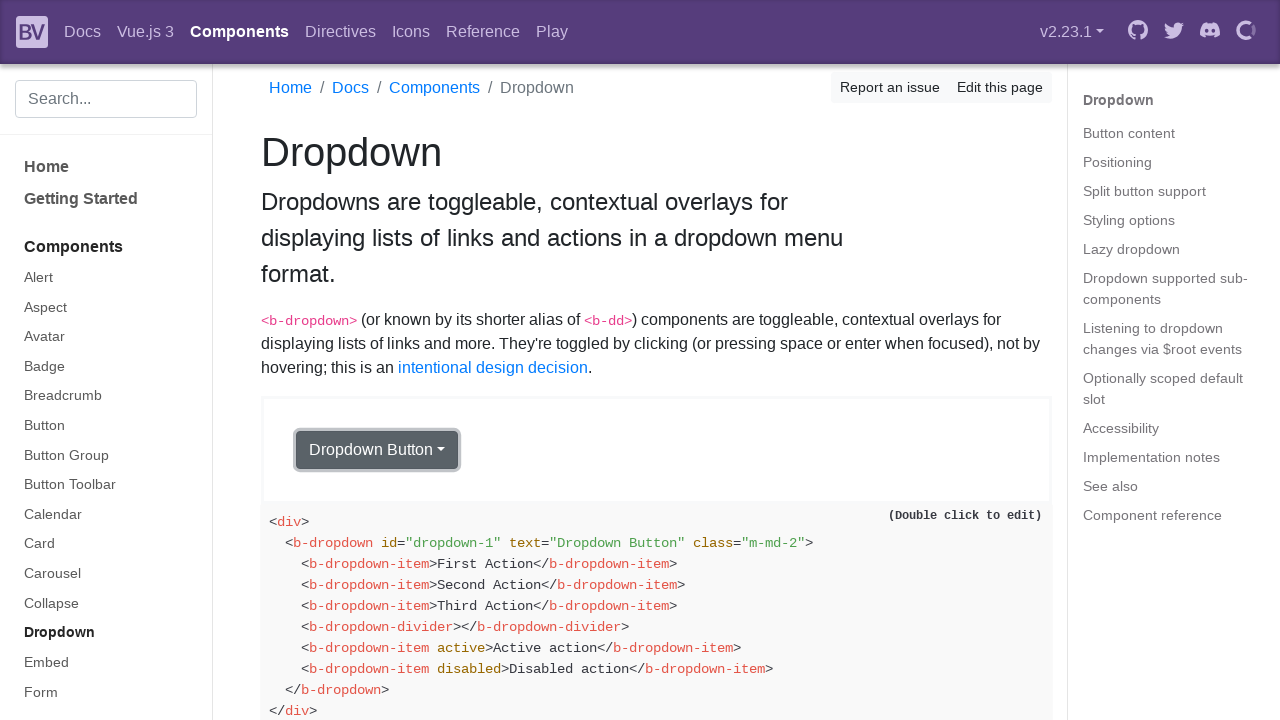